Tests Google Safe Browsing search functionality by entering a website URL and verifying that search results are displayed with a safety status.

Starting URL: https://transparencyreport.google.com/safe-browsing/search

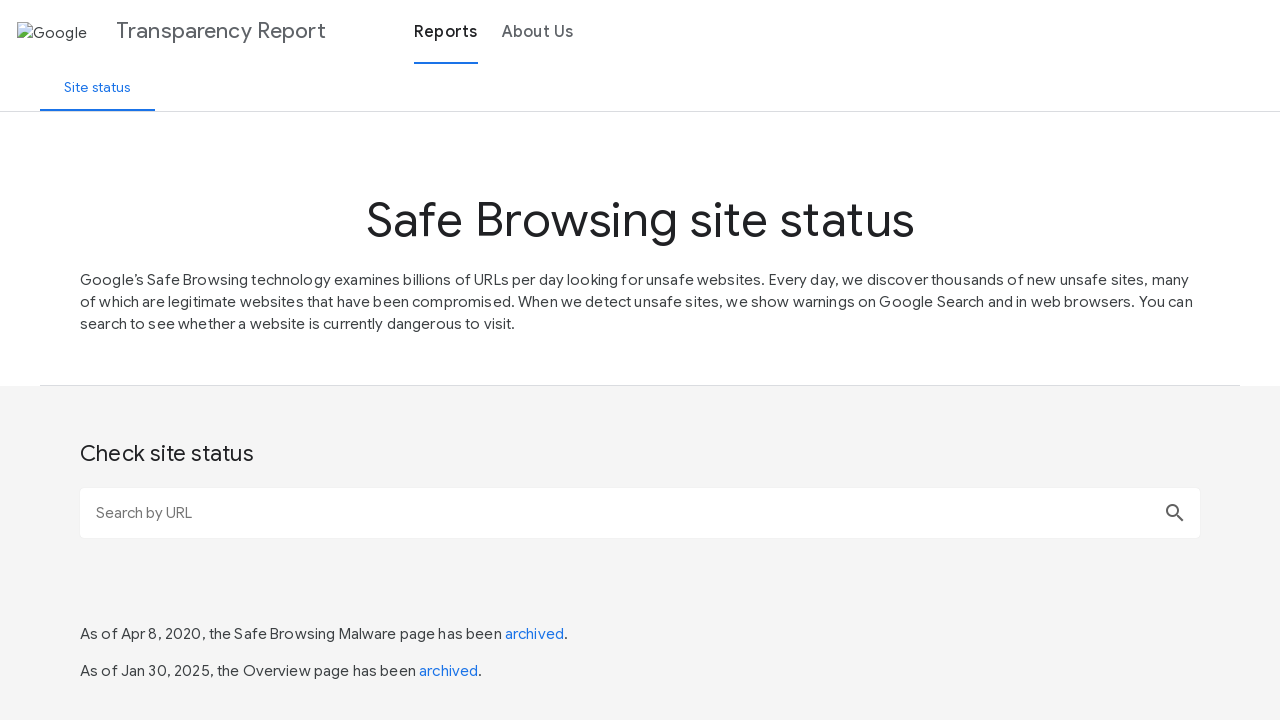

Waited for Safe Browsing page to fully load
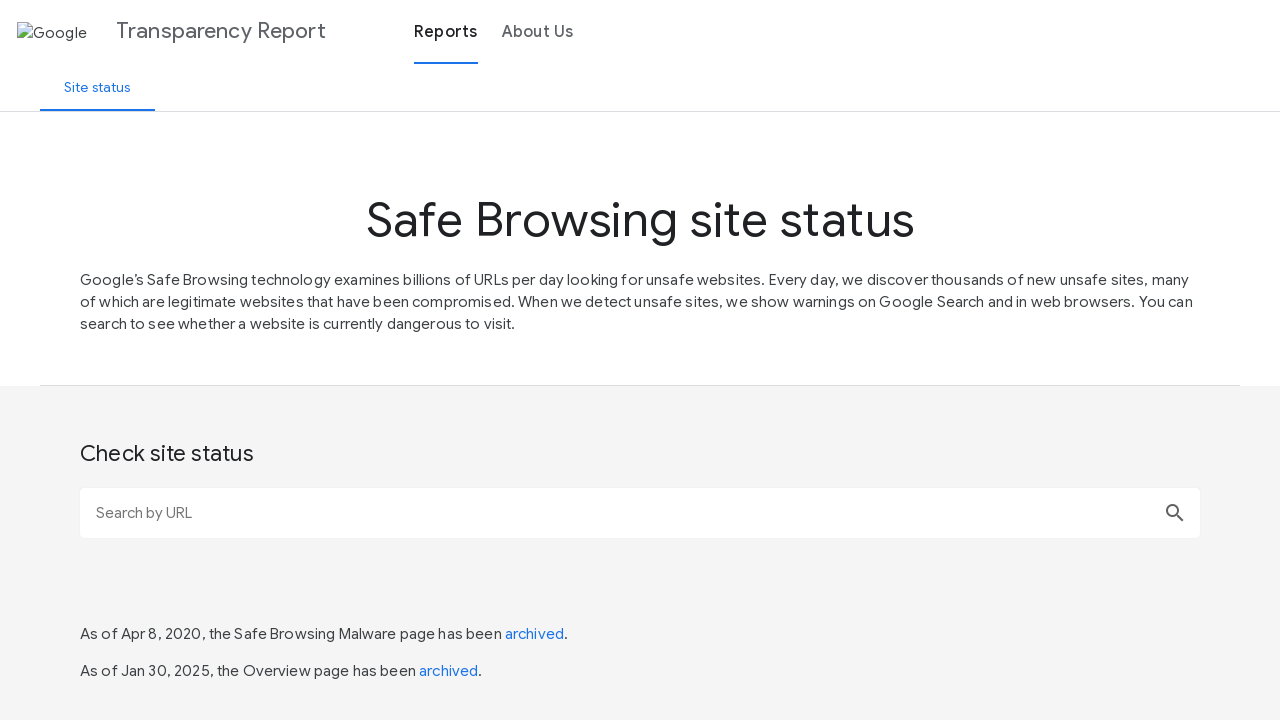

Entered 'example.com' in the search box on input[type='text']
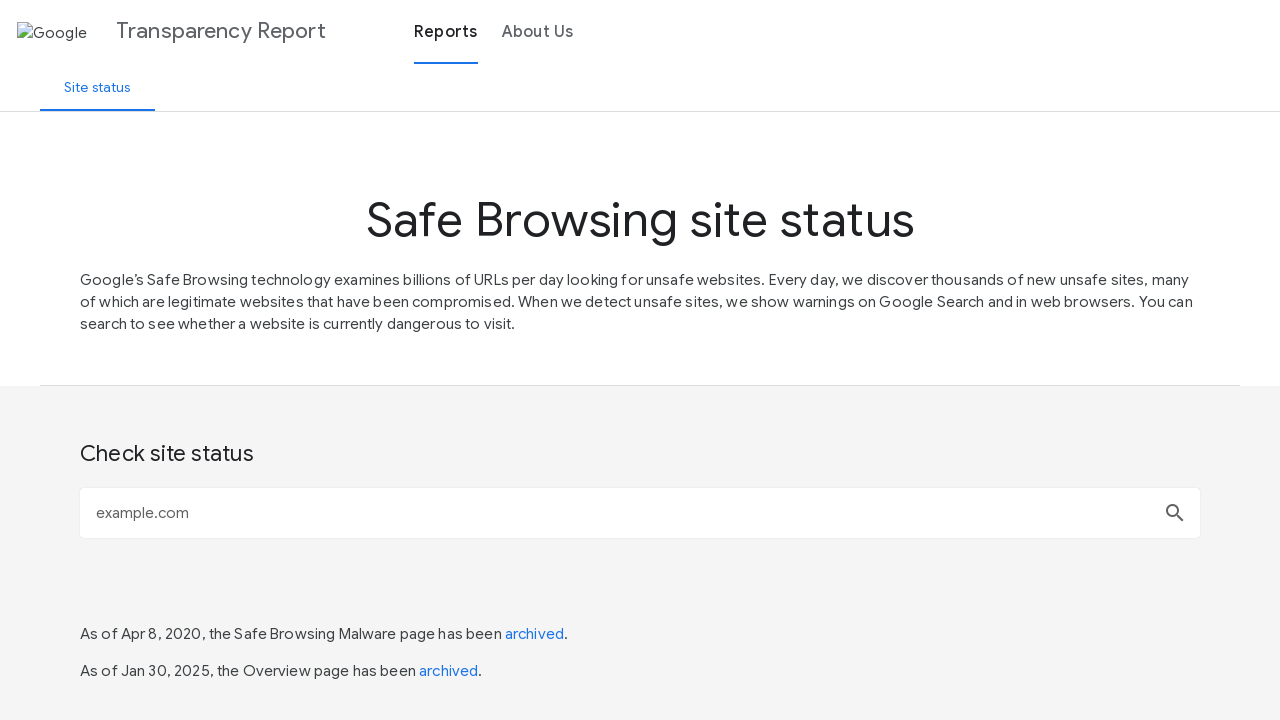

Waited for input to register
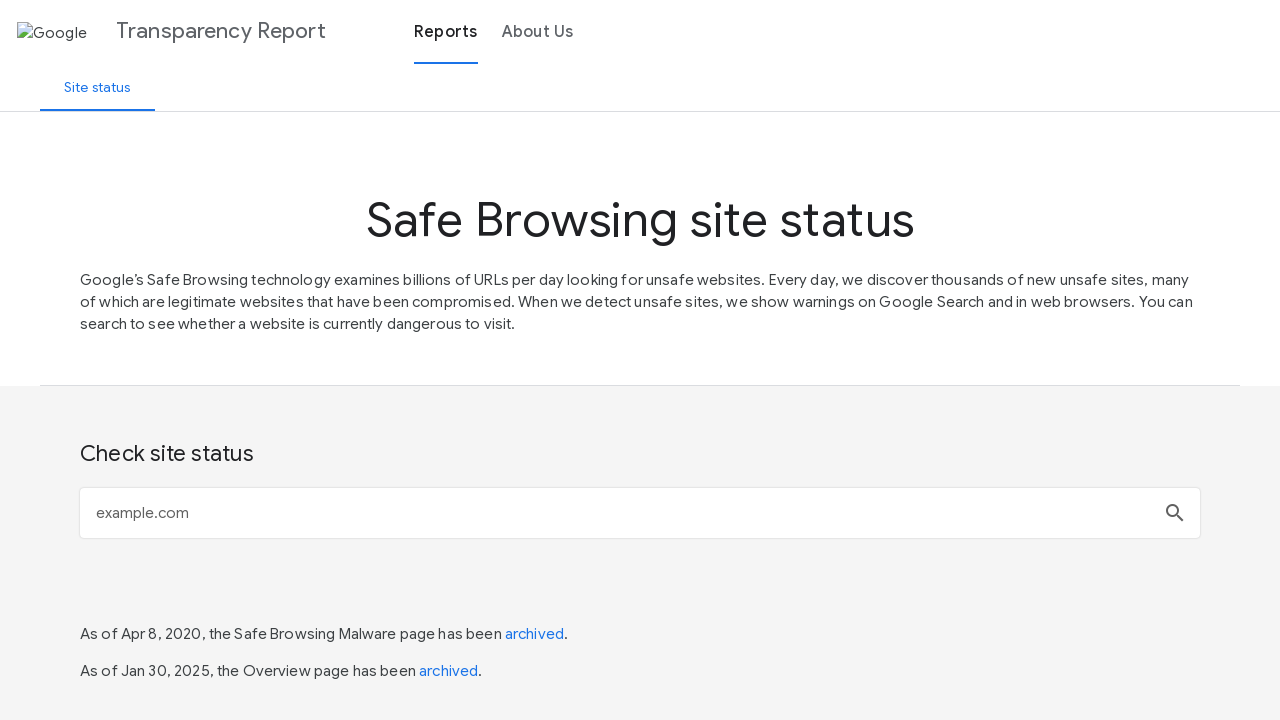

Clicked the search button to check safety status at (1175, 512) on search-box i
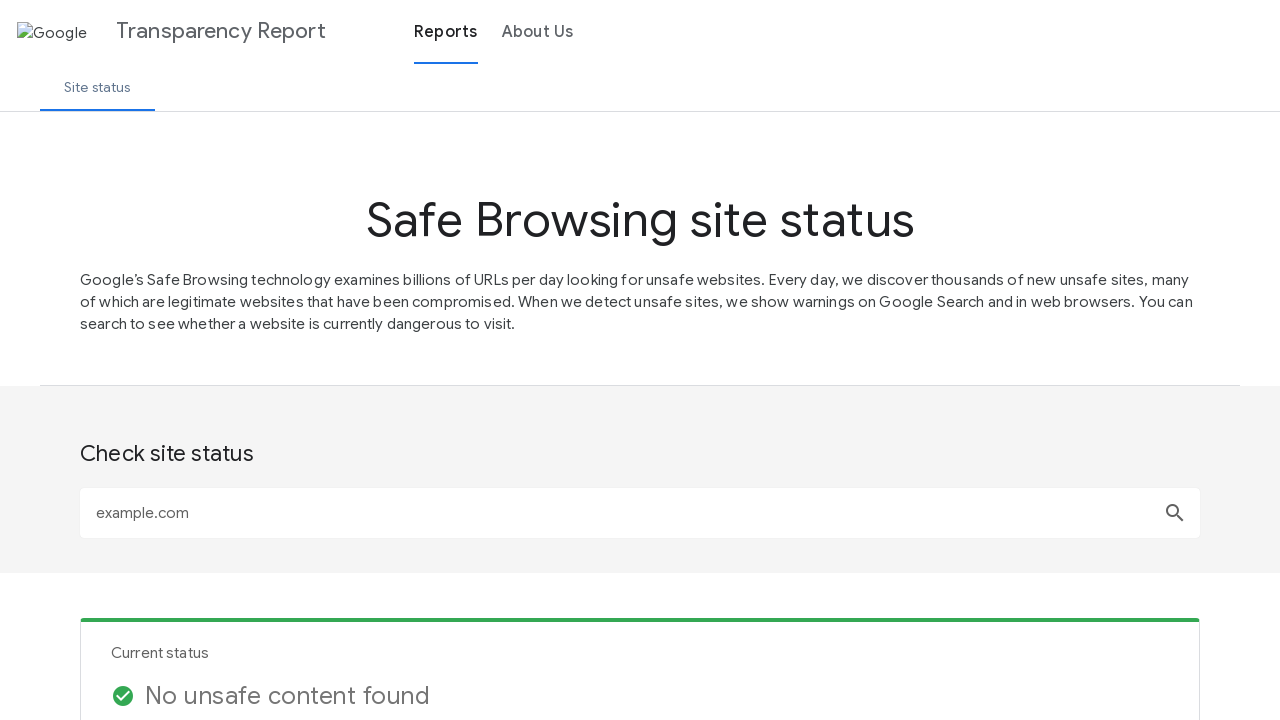

Search results displayed with safety status
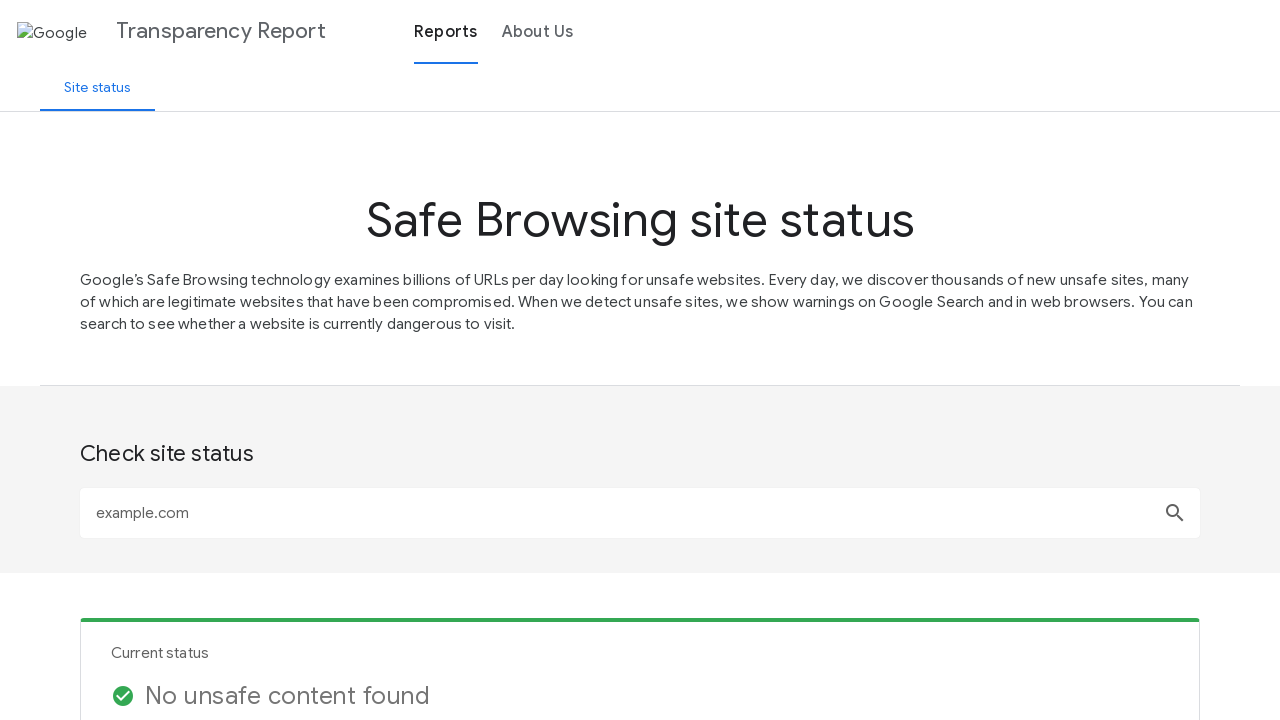

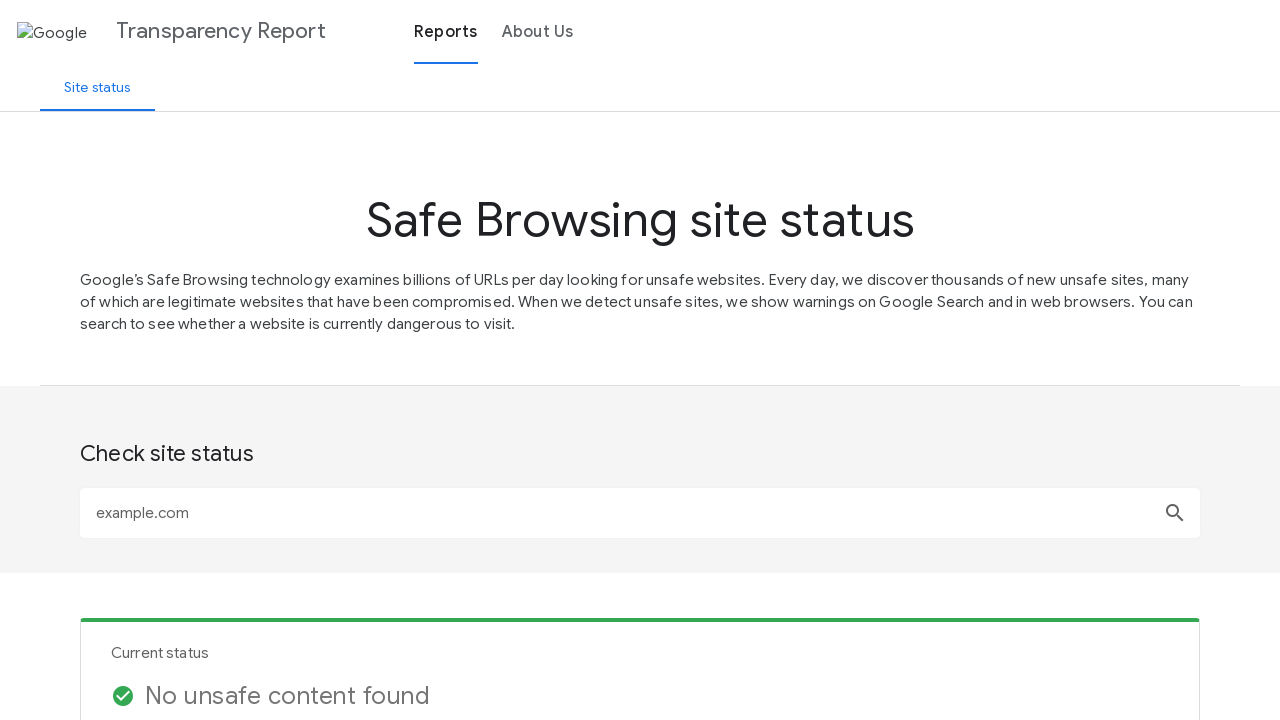